Tests JavaScript alert handling by triggering different types of alerts (simple alert, confirm, and prompt) and interacting with them

Starting URL: https://the-internet.herokuapp.com/

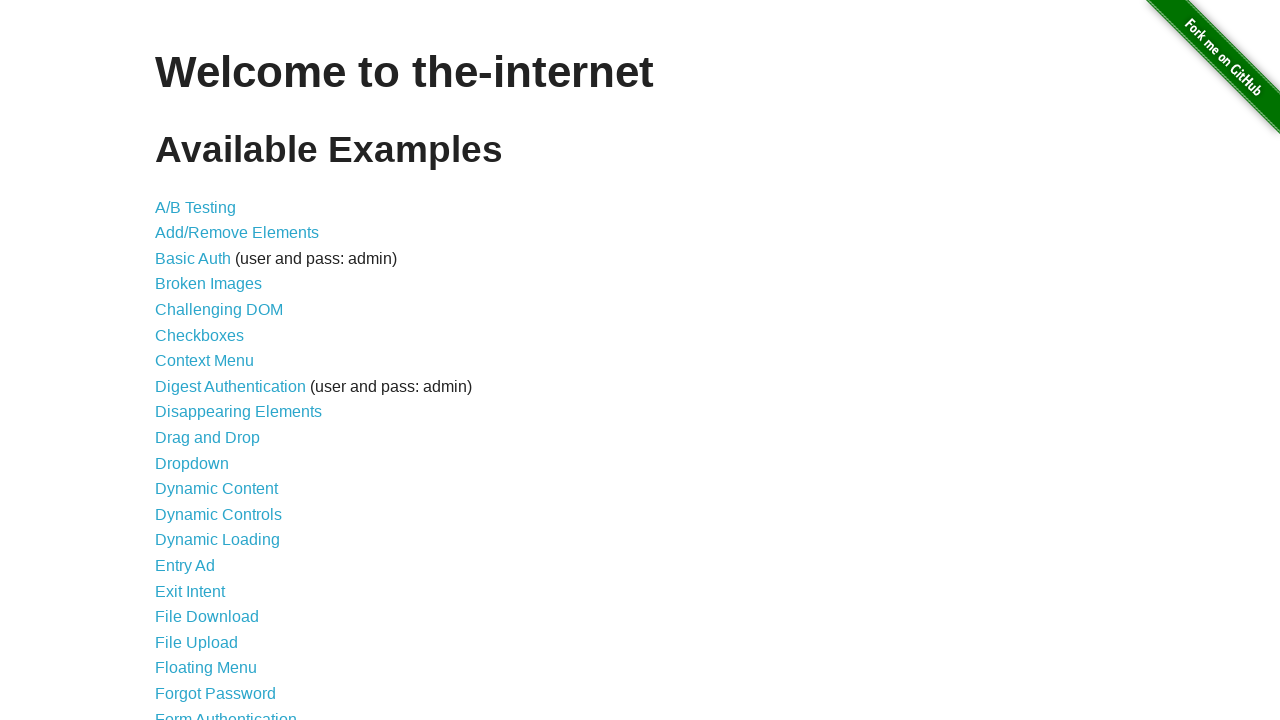

Clicked on JavaScript Alerts link at (214, 361) on xpath=//a[text()='JavaScript Alerts']
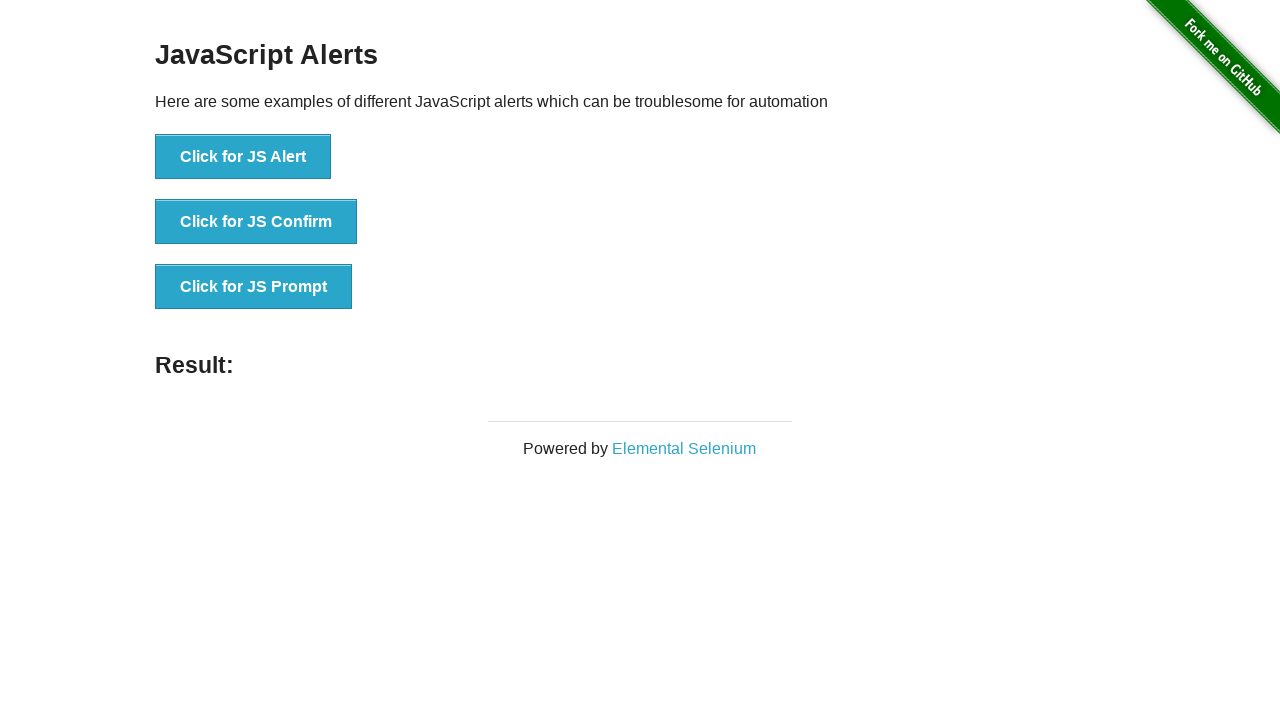

Clicked button to trigger simple alert at (243, 157) on xpath=//button[text()='Click for JS Alert']
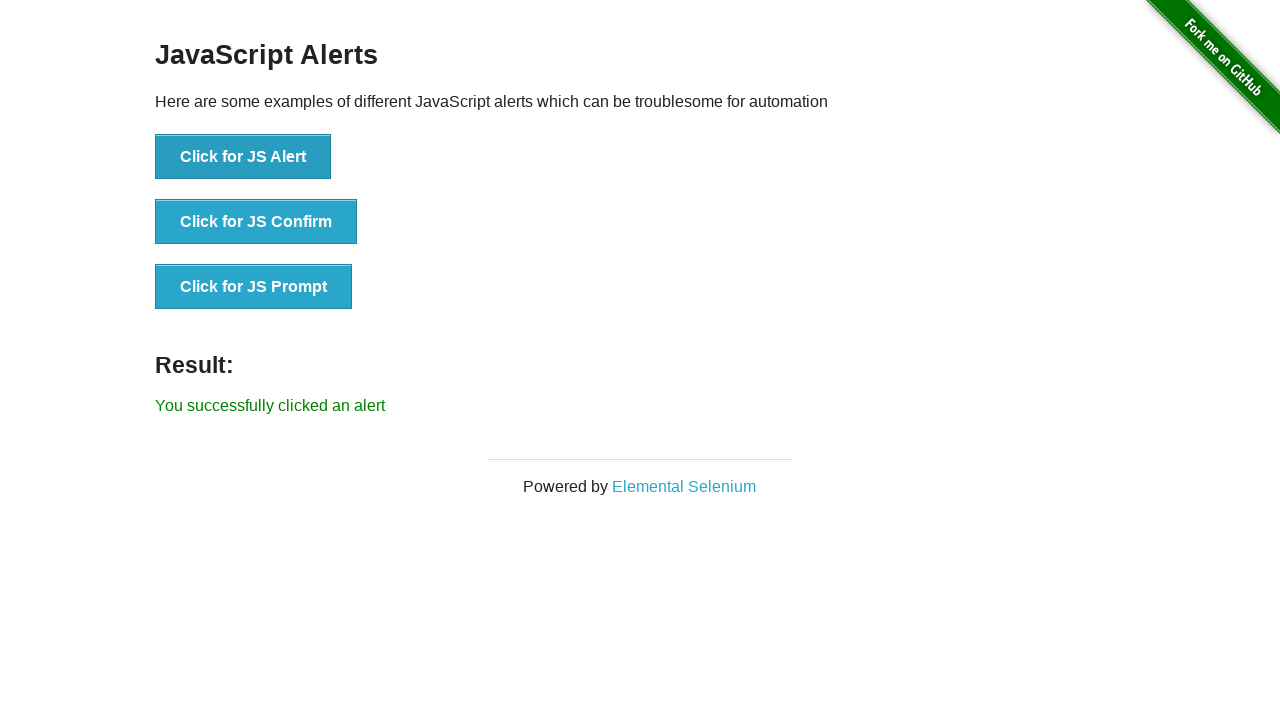

Accepted simple alert dialog
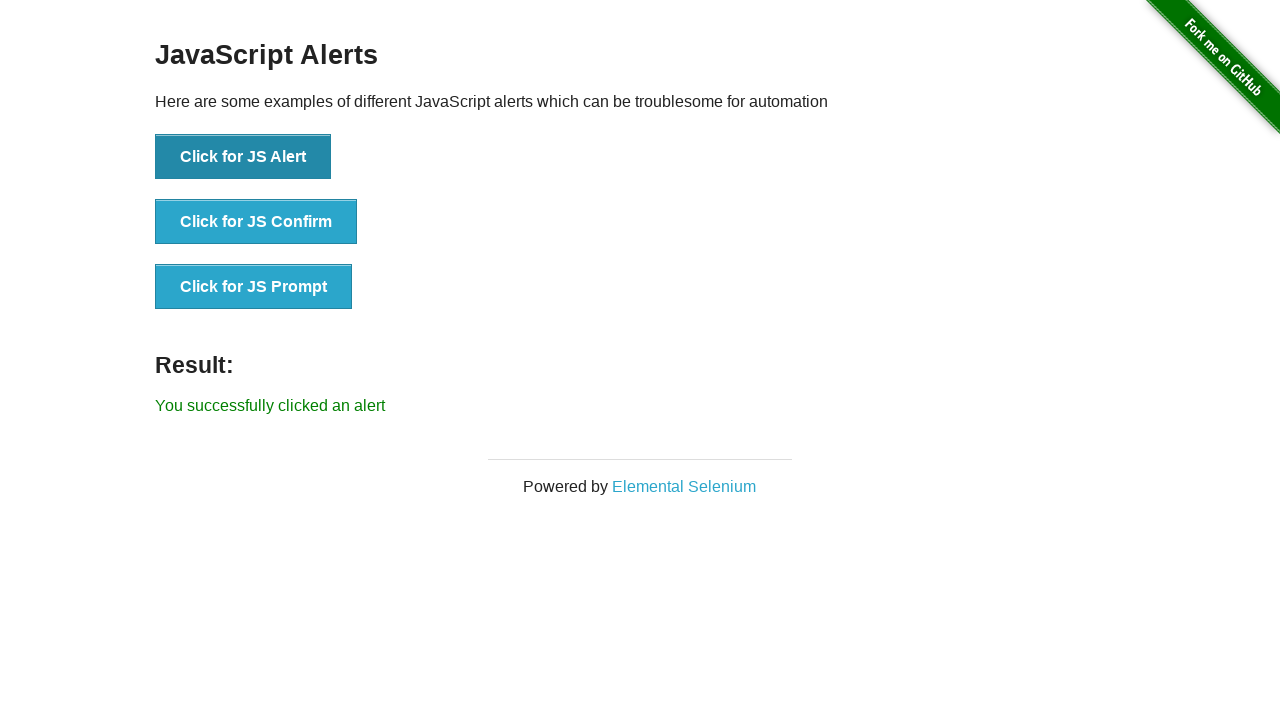

Clicked button to trigger confirm dialog at (256, 222) on xpath=//button[text()='Click for JS Confirm']
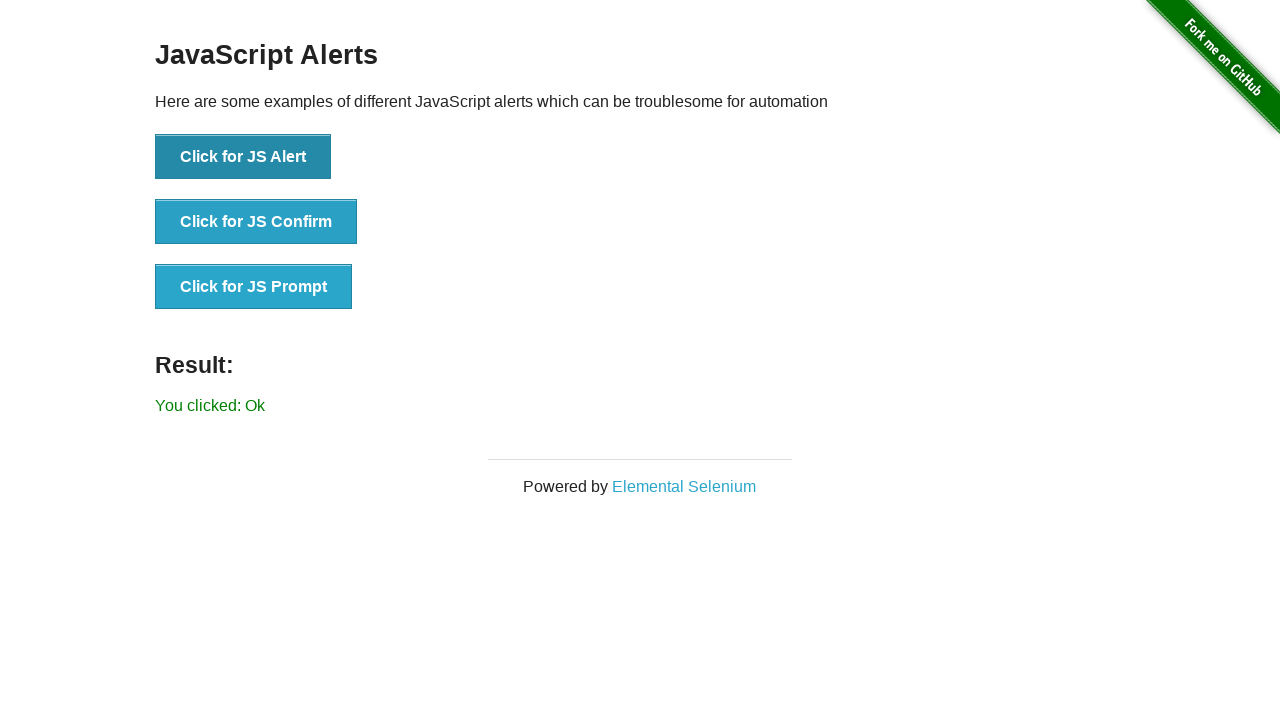

Dismissed confirm dialog
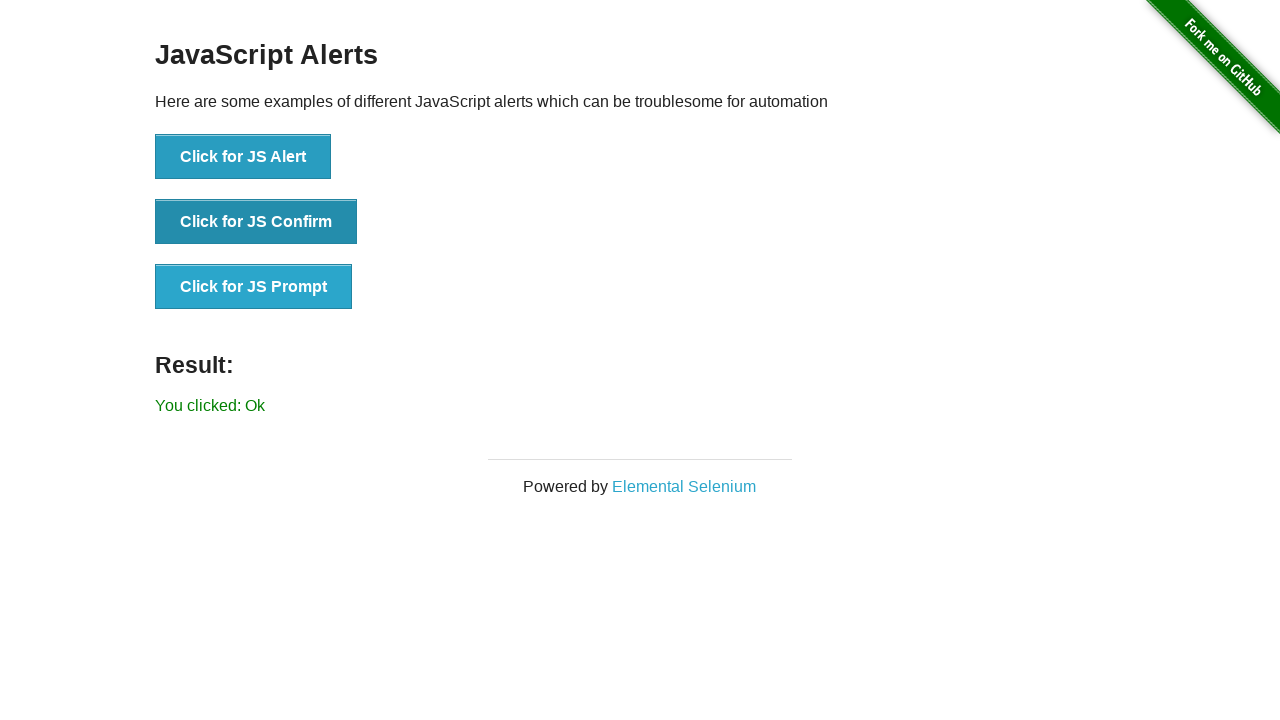

Clicked button to trigger prompt dialog at (254, 287) on xpath=//button[text()='Click for JS Prompt']
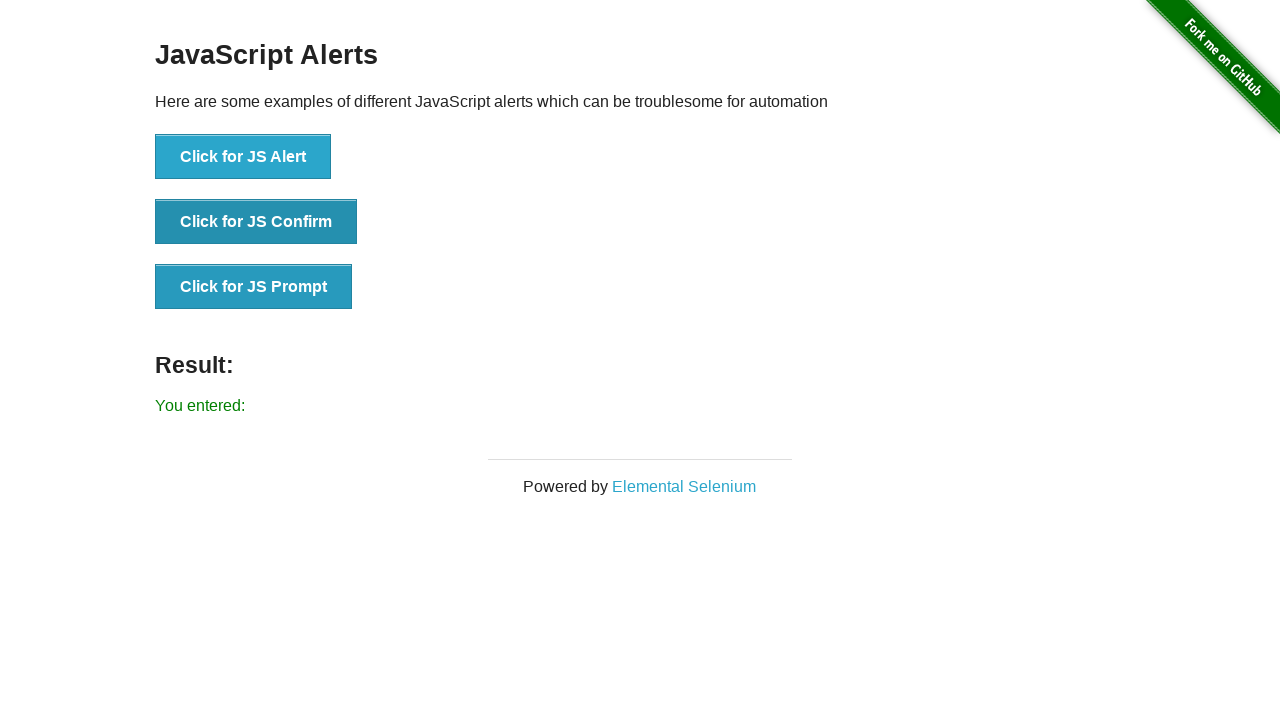

Accepted prompt dialog with text 'Test123'
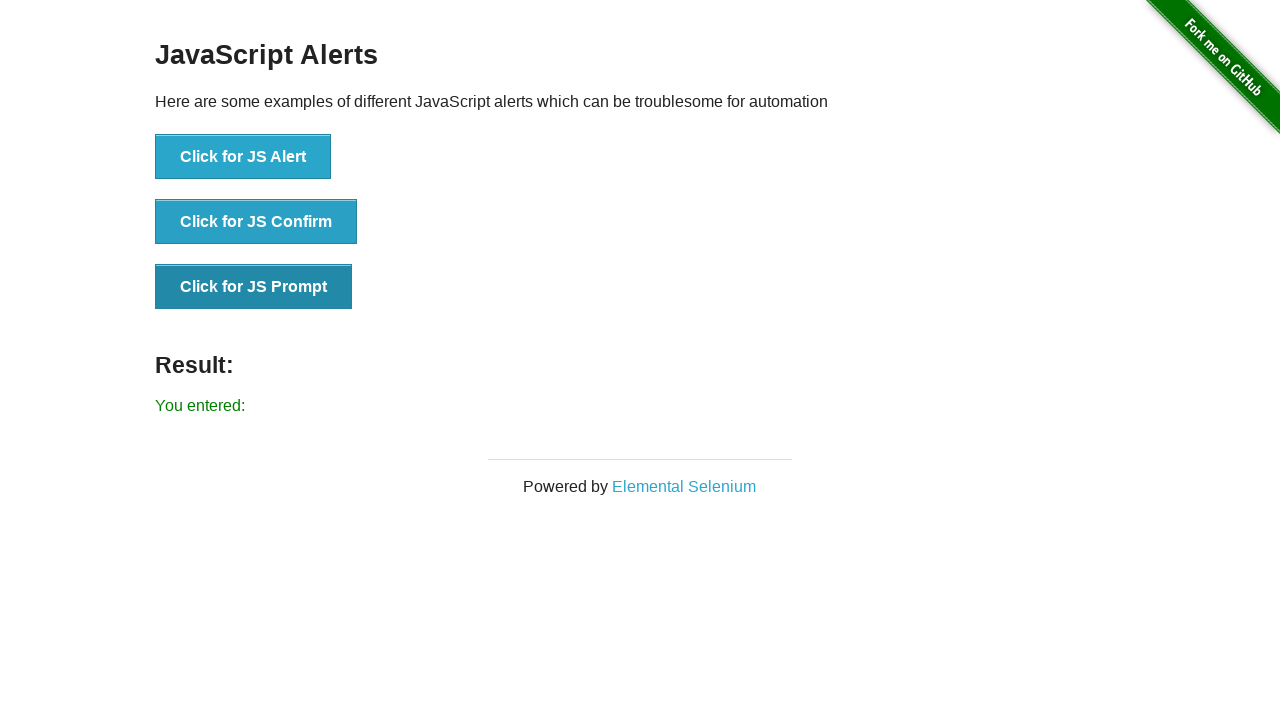

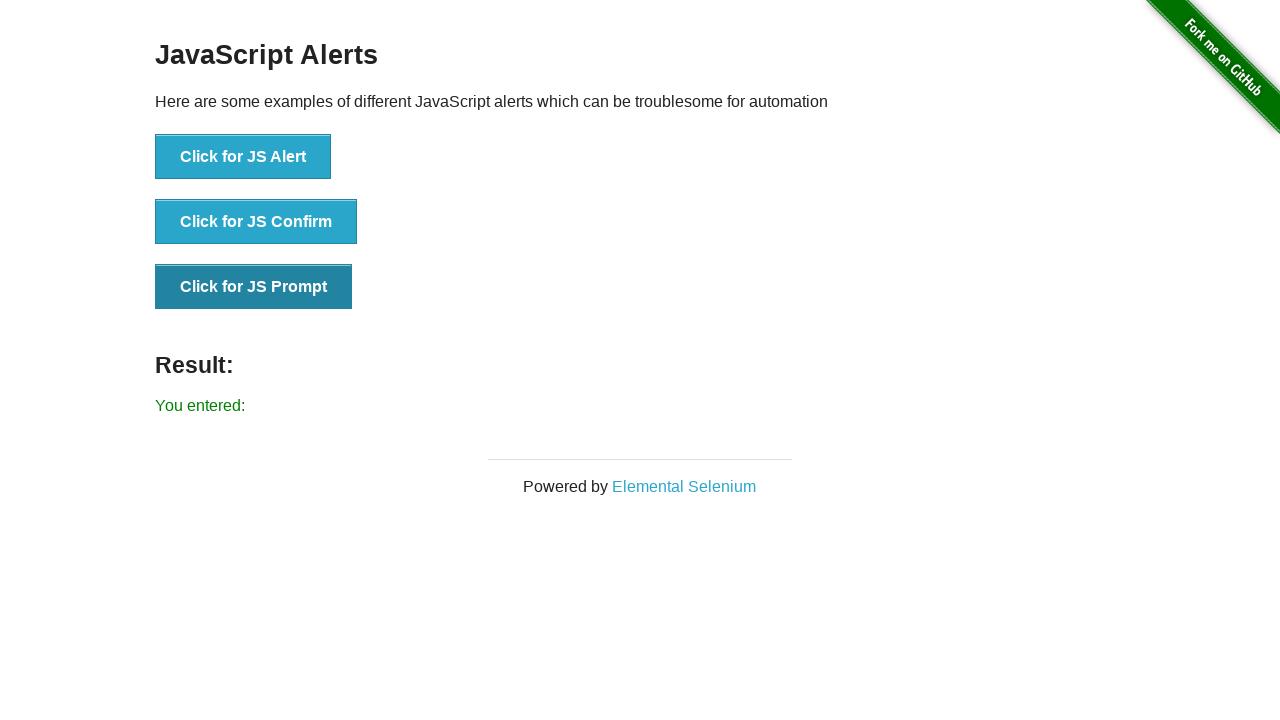